Tests different click types (double-click and right-click) on buttons and verifies the corresponding confirmation messages appear

Starting URL: https://demoqa.com/buttons

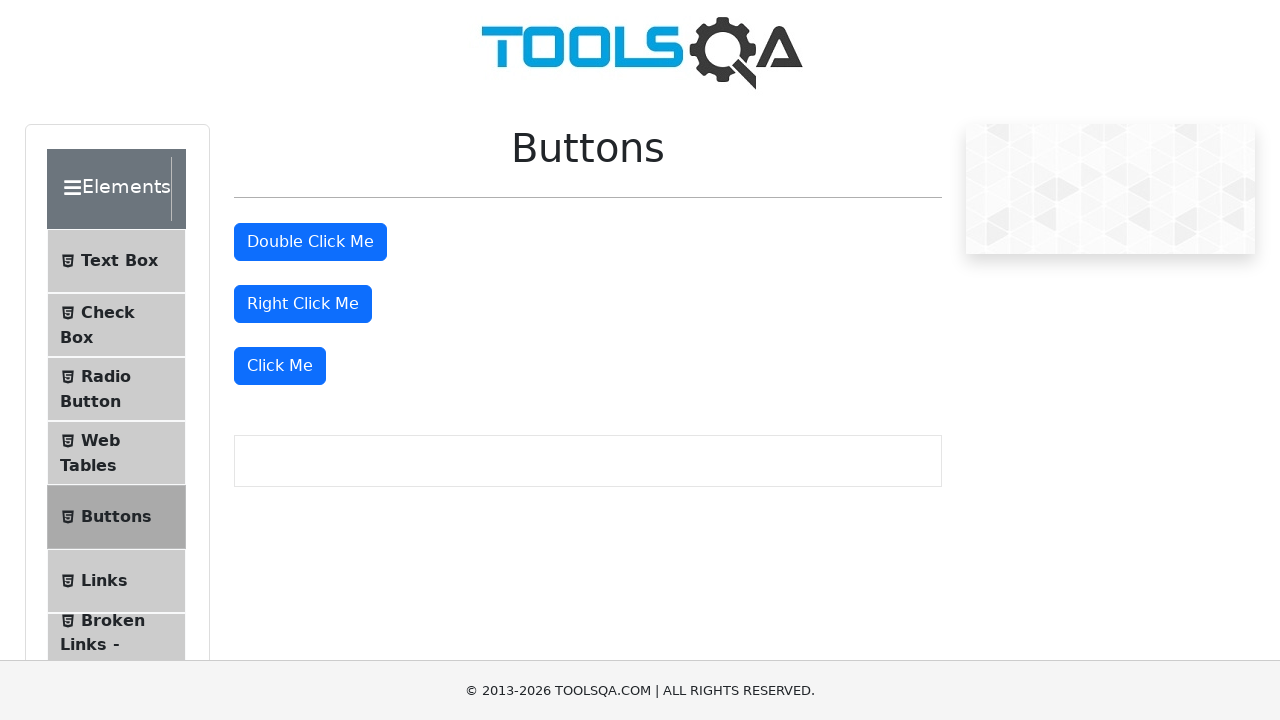

Double-clicked the double-click button at (310, 242) on #doubleClickBtn
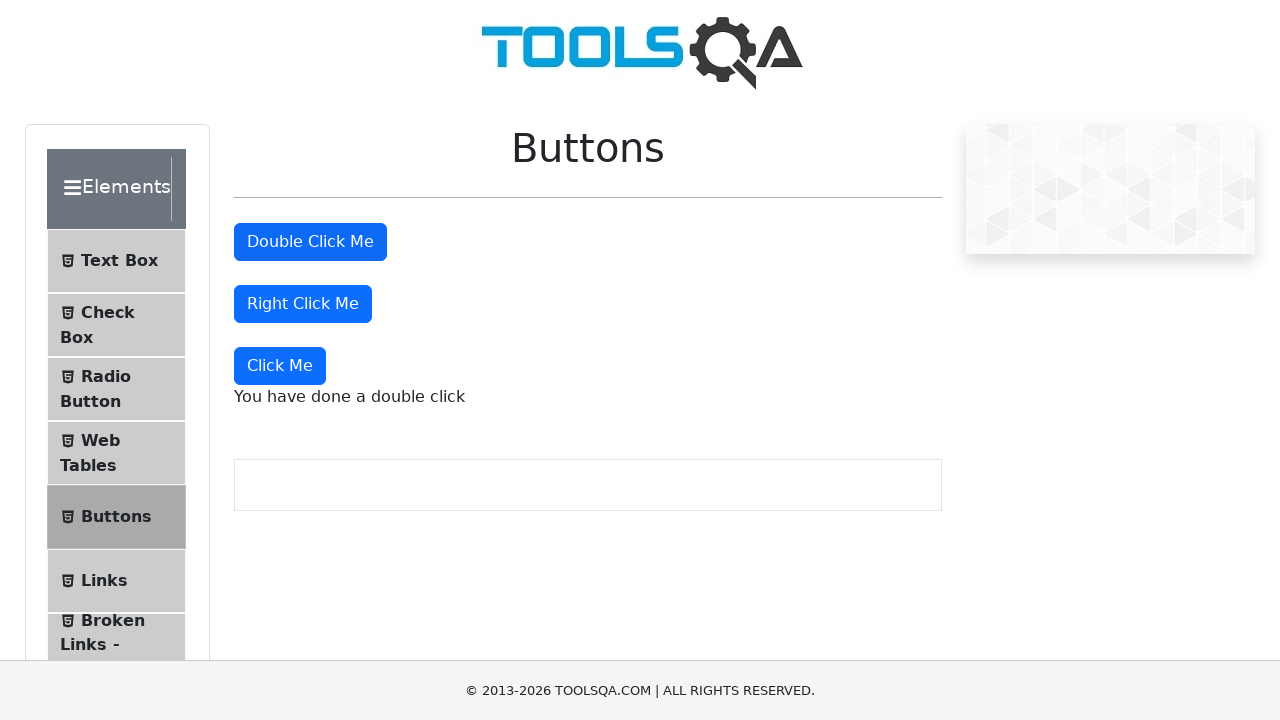

Double-click confirmation message appeared
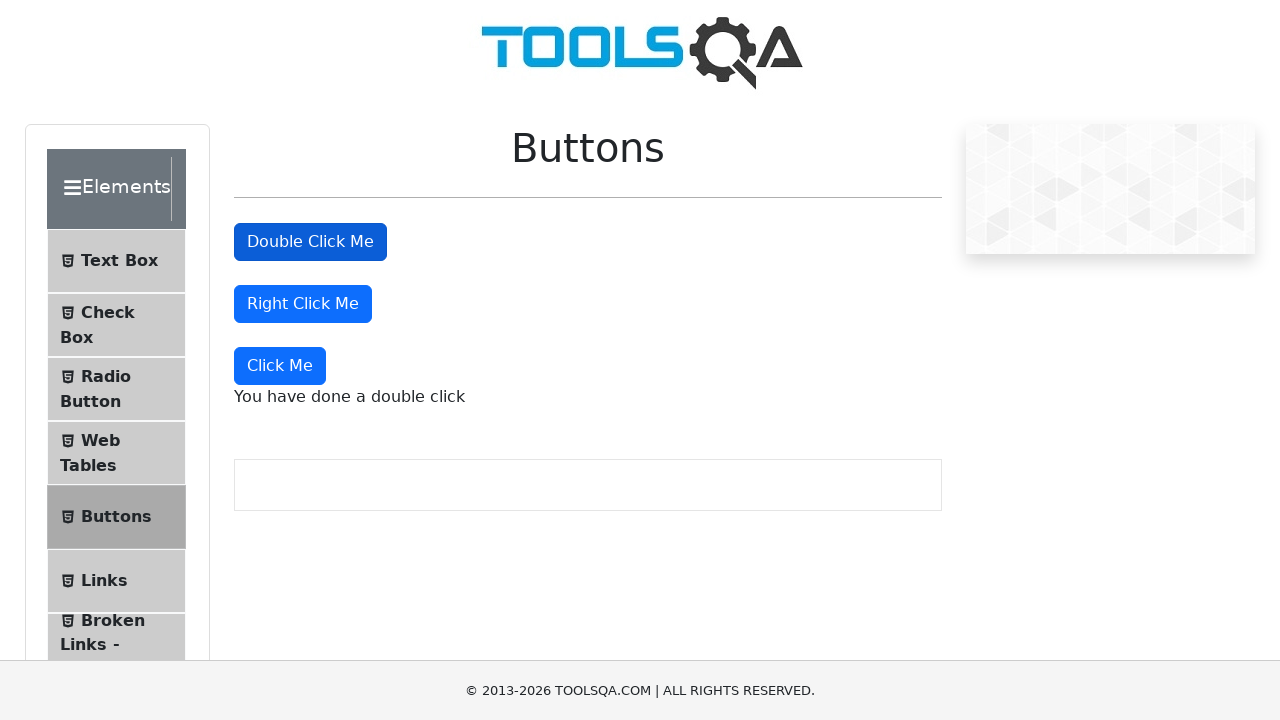

Right-clicked the right-click button at (303, 304) on #rightClickBtn
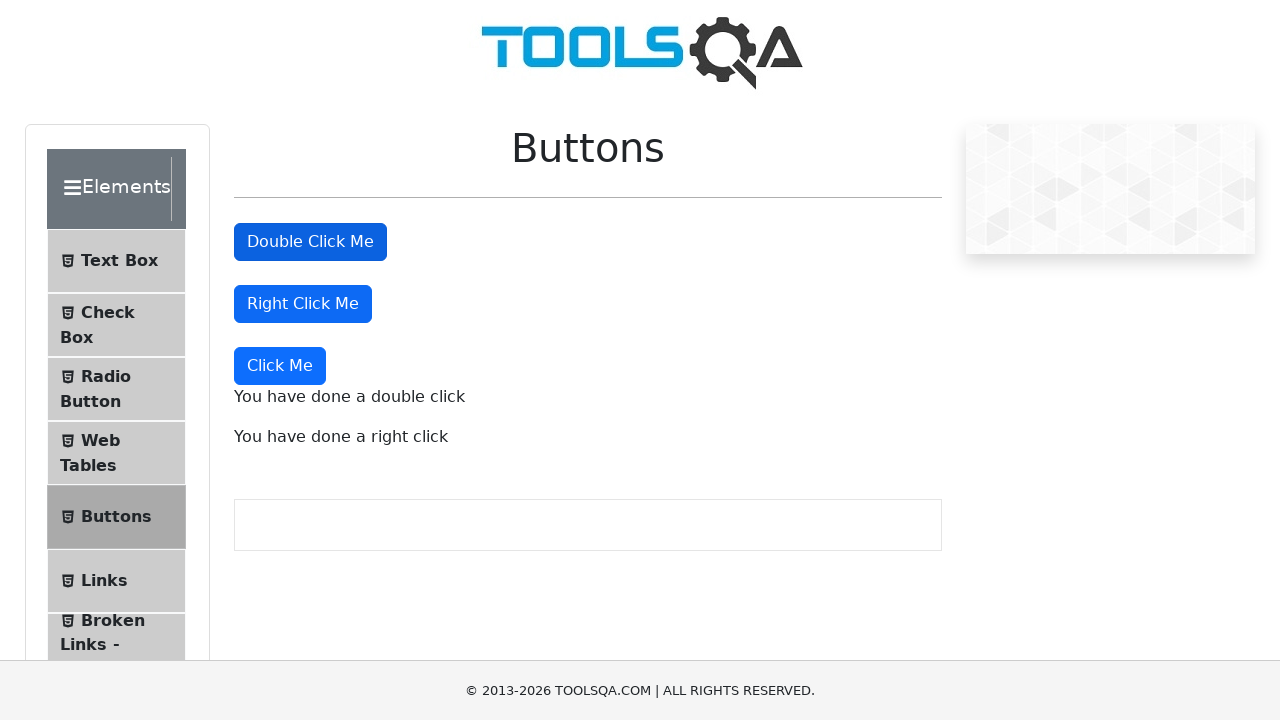

Right-click confirmation message appeared
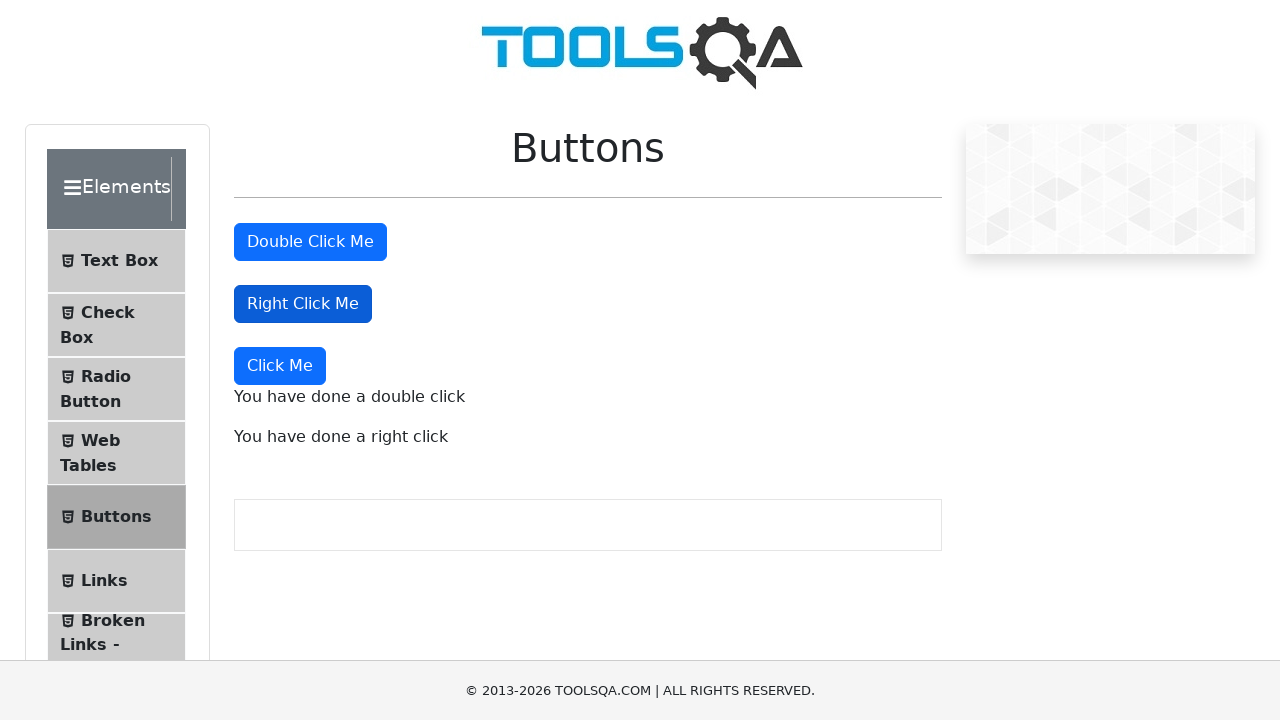

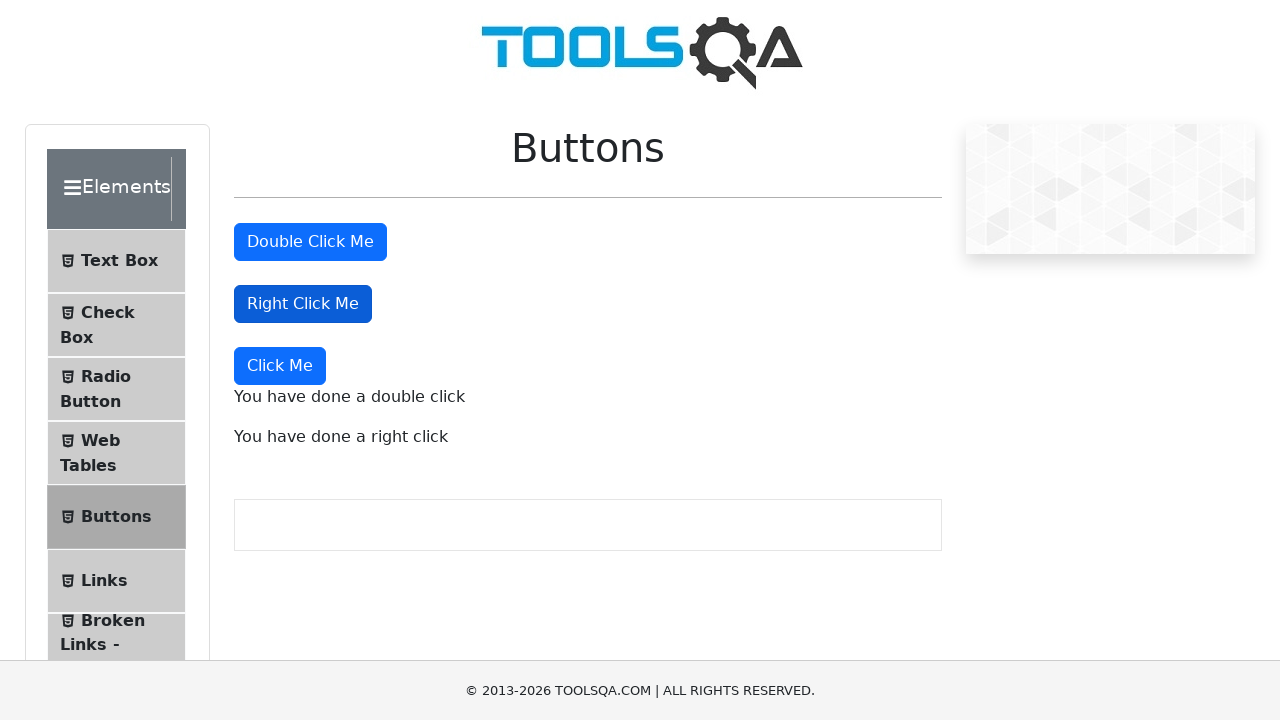